Tests an e-commerce shopping cart workflow by searching for products, adding them to cart, applying a promo code, and verifying the discount is applied correctly

Starting URL: https://rahulshettyacademy.com/seleniumPractise/#/

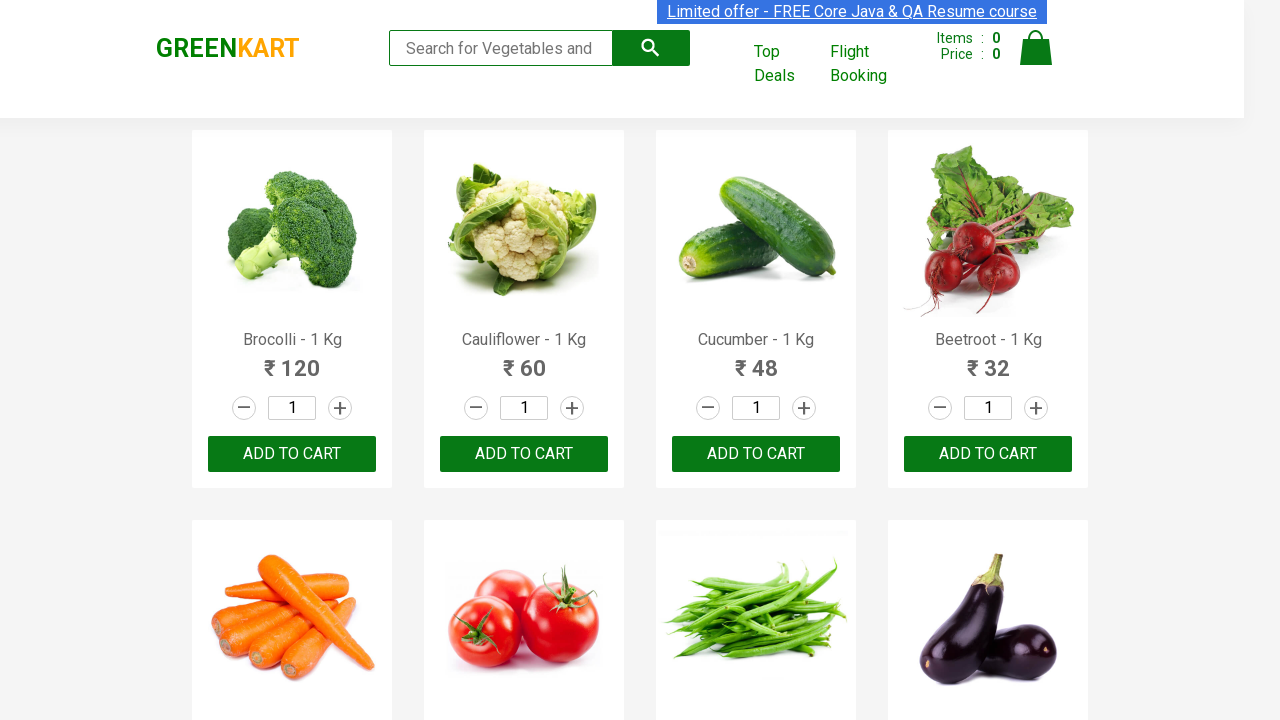

Filled search field with 'ber' to find products on input.search-keyword
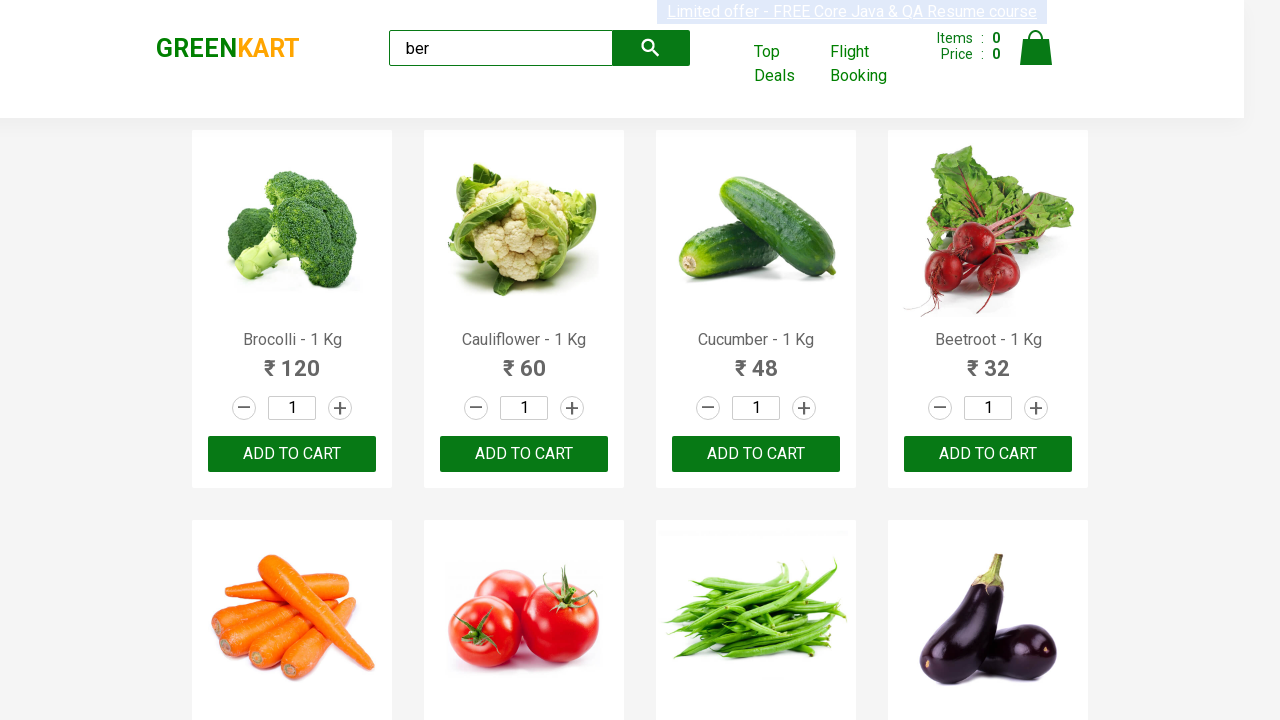

Waited 4 seconds for search results to load
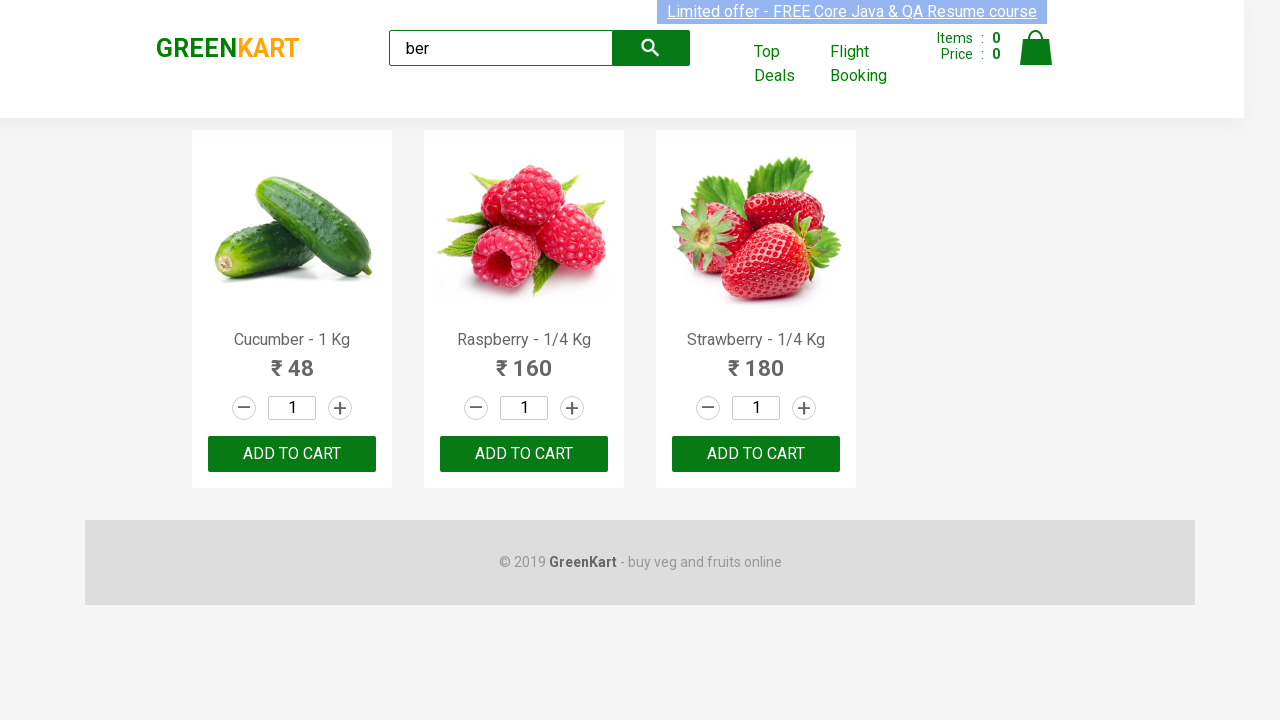

Verified 3 products are displayed in search results
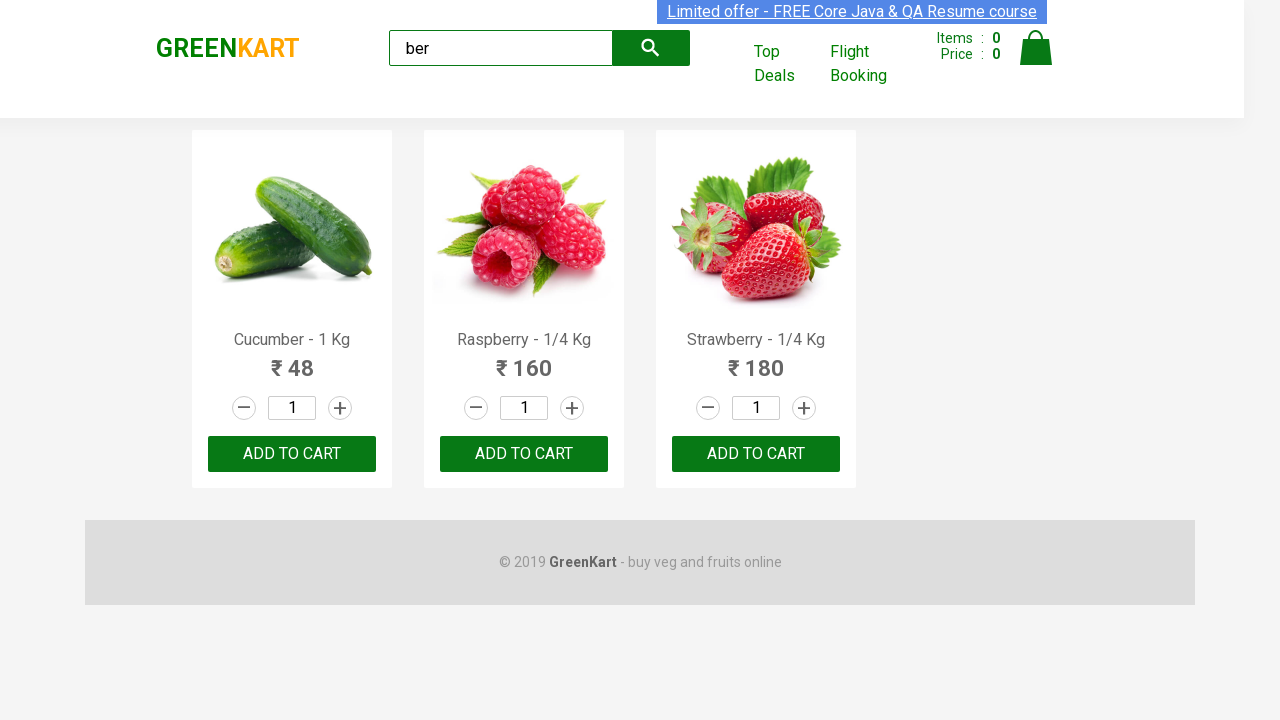

Clicked 'Add to Cart' button for product: Cucumber - 1 Kg at (292, 454) on xpath=//div[@class='product-action']/button >> nth=0
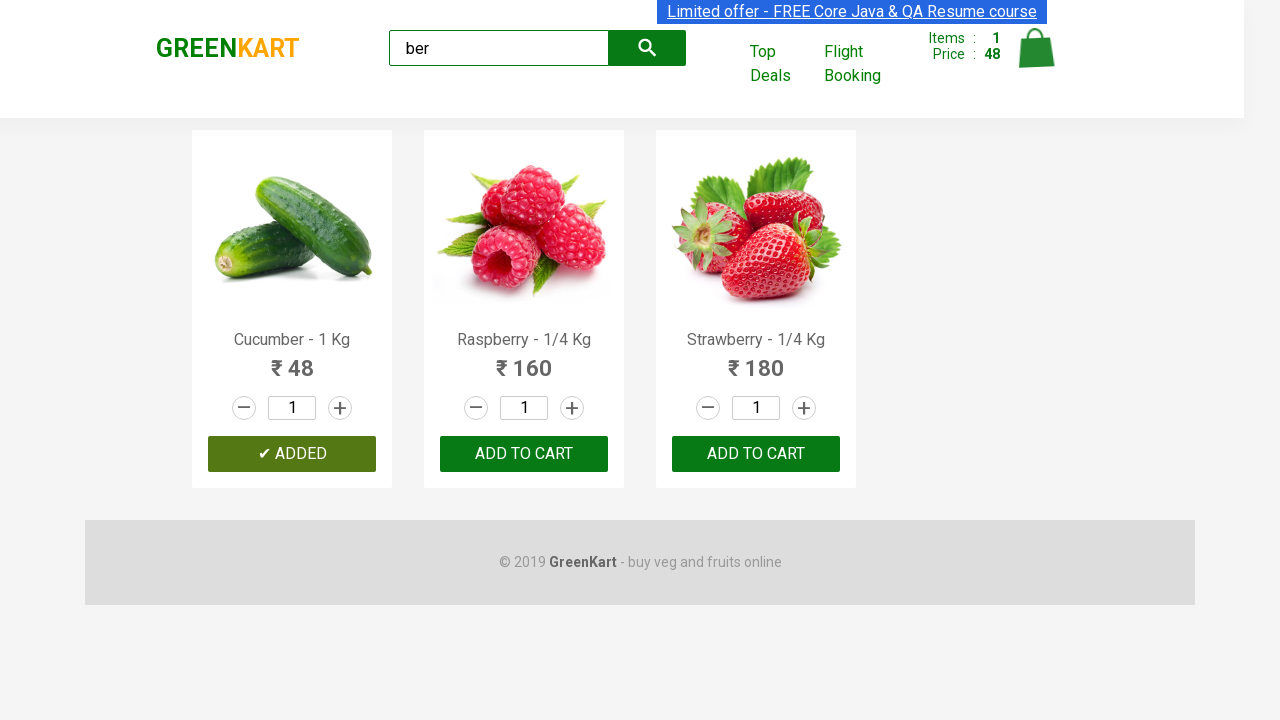

Clicked 'Add to Cart' button for product: Raspberry - 1/4 Kg at (524, 454) on xpath=//div[@class='product-action']/button >> nth=1
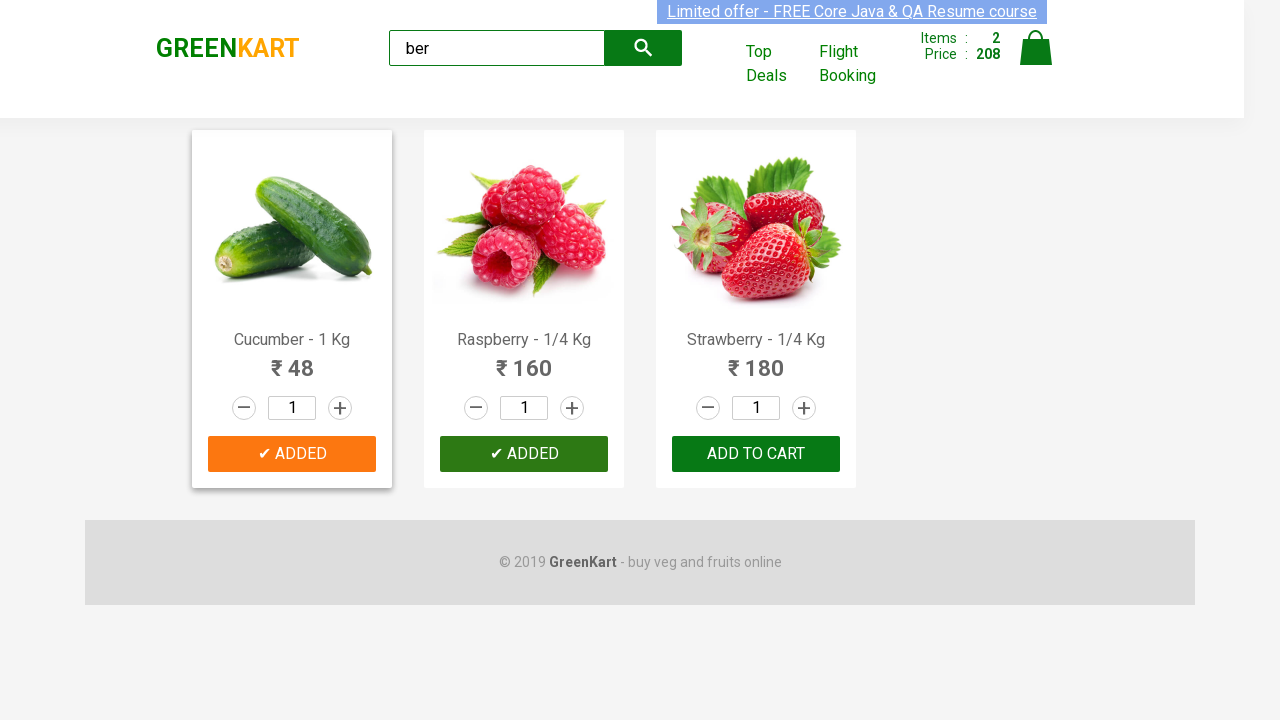

Clicked 'Add to Cart' button for product: Strawberry - 1/4 Kg at (756, 454) on xpath=//div[@class='product-action']/button >> nth=2
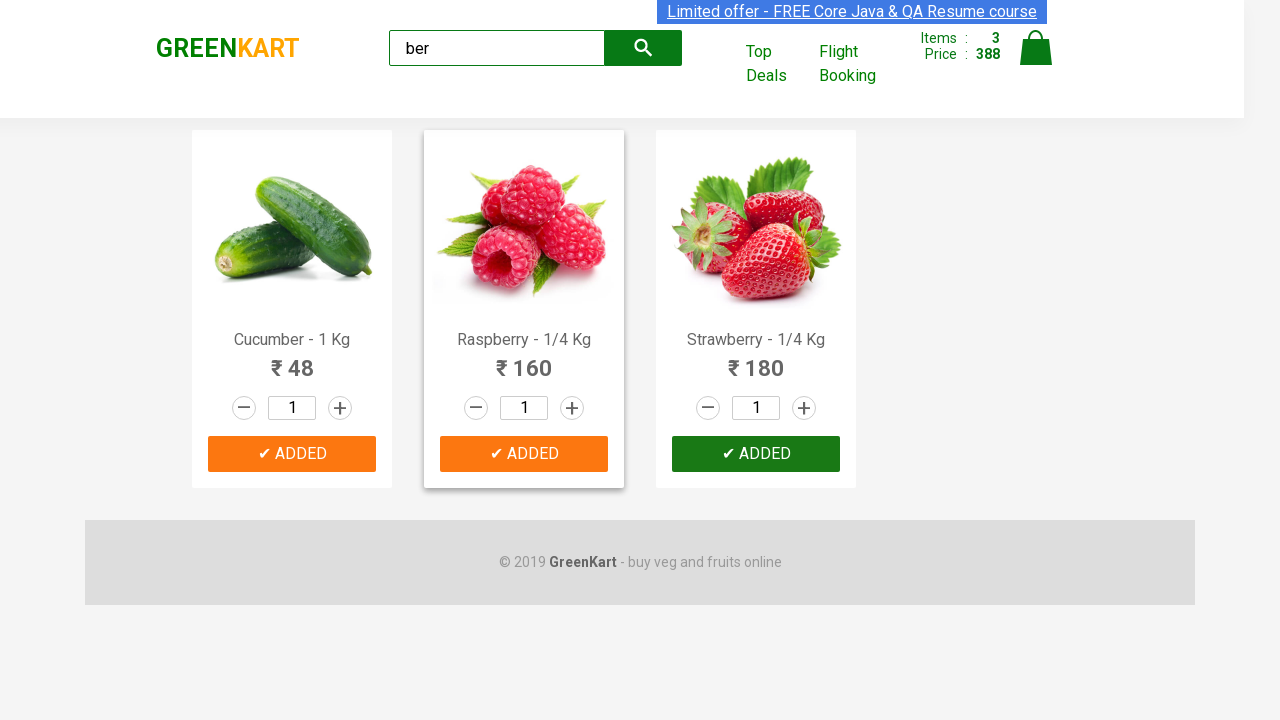

Clicked Cart icon to open shopping cart at (1036, 48) on img[alt='Cart']
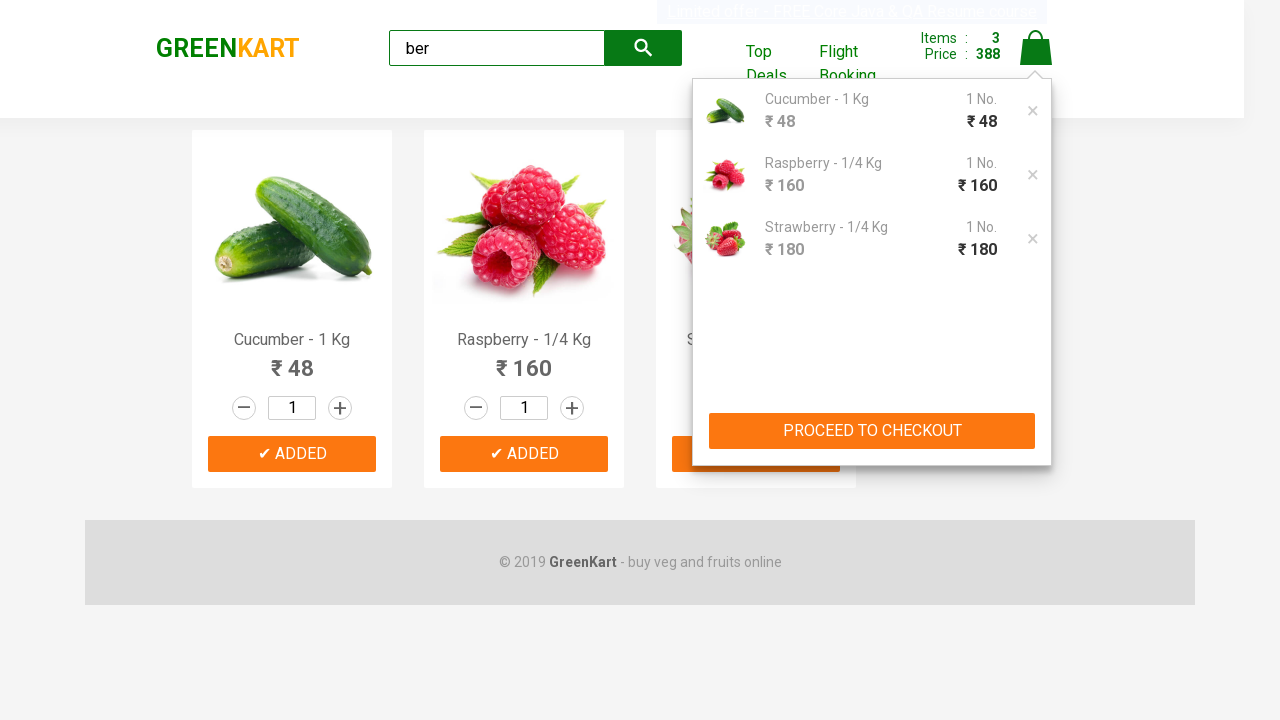

Clicked 'PROCEED TO CHECKOUT' button at (872, 431) on xpath=//button[text()='PROCEED TO CHECKOUT']
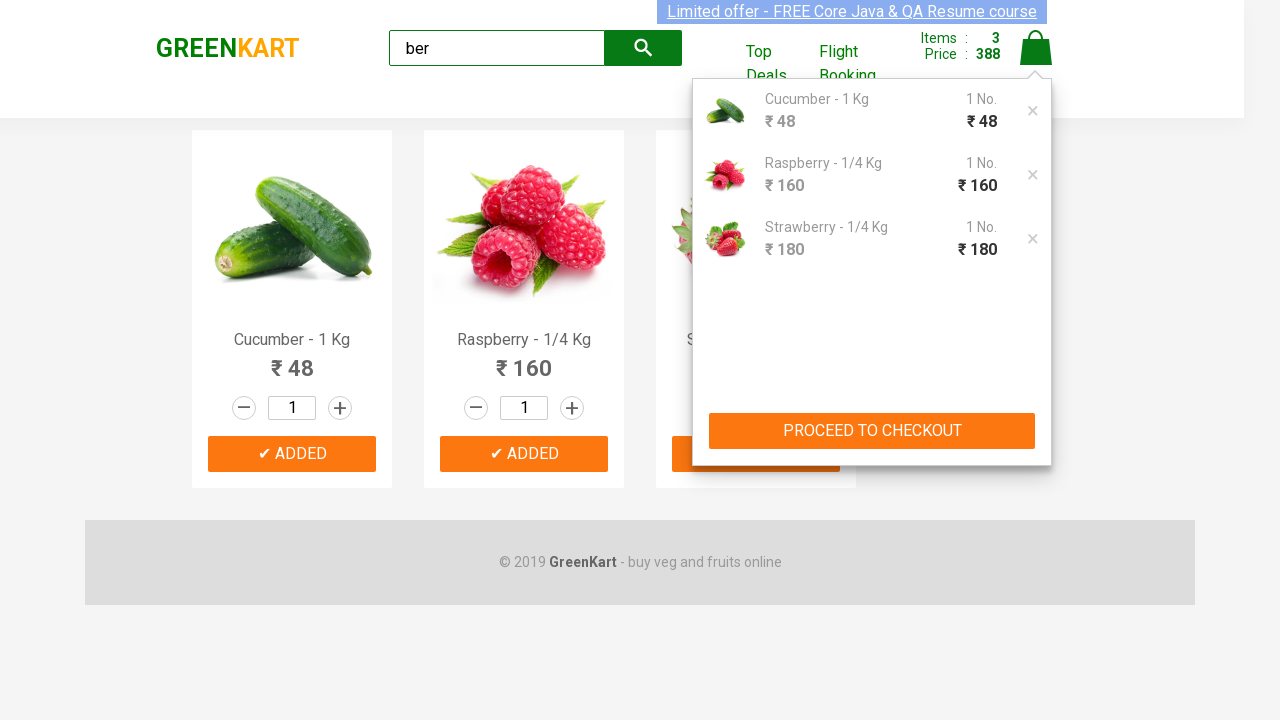

Checkout page loaded with promo code input field visible
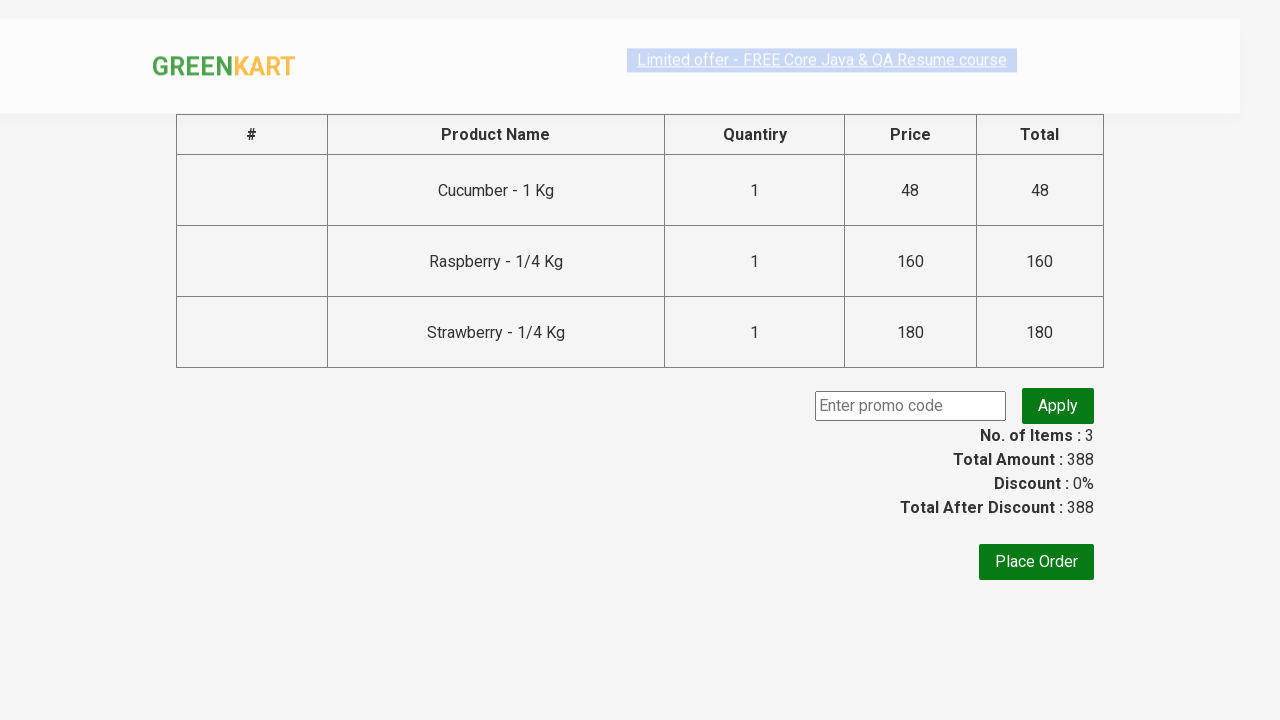

Verified all products in cart match the products that were added
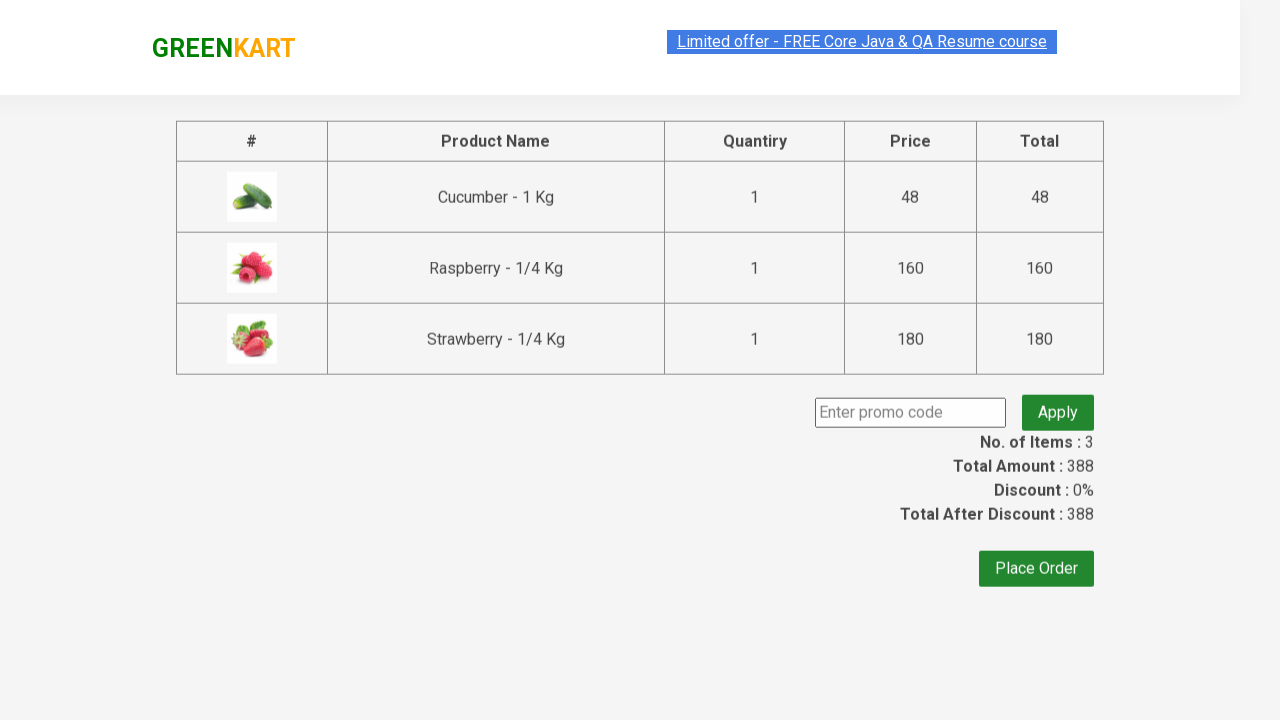

Retrieved original cart total before discount: 388
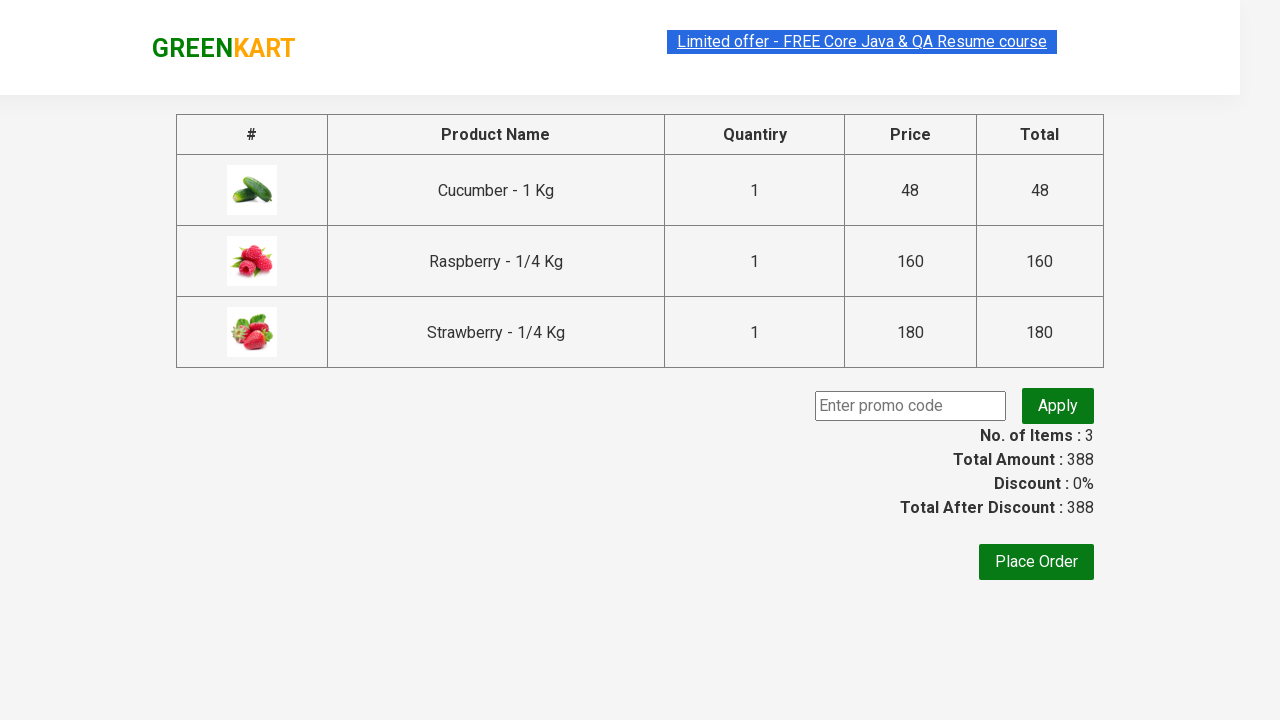

Filled promo code field with 'rahulshettyacademy' on input.promoCode
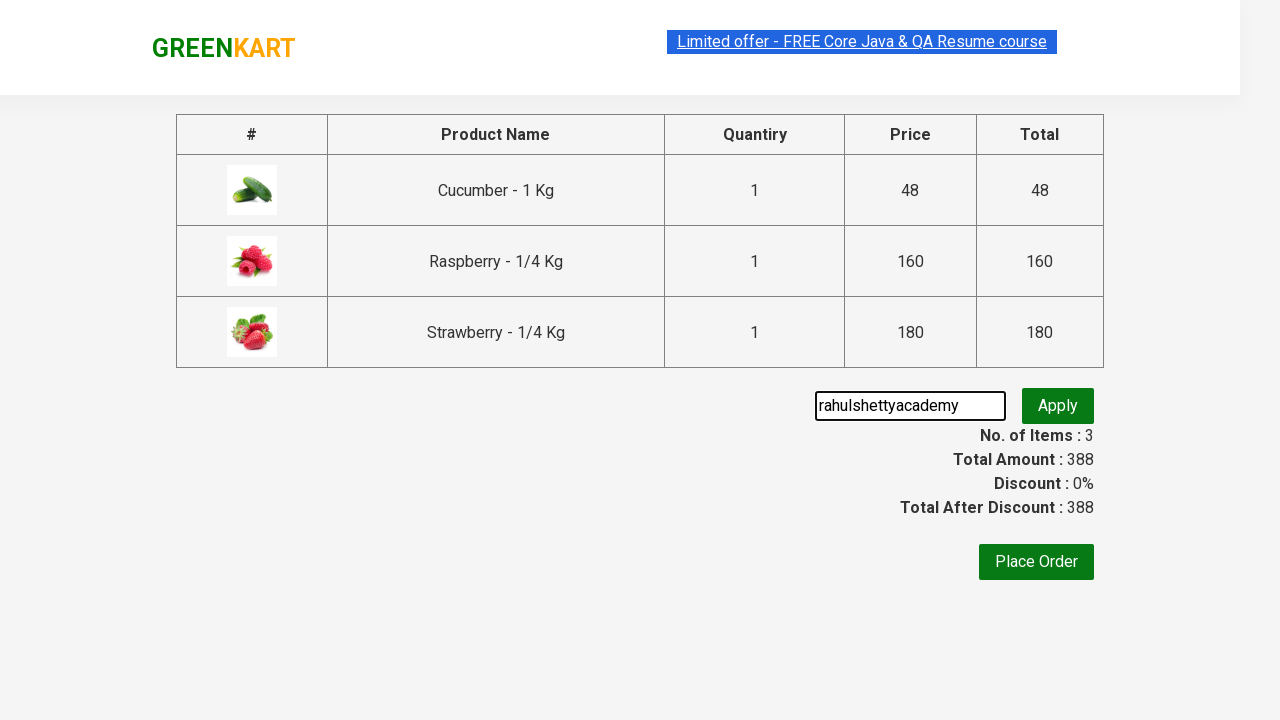

Clicked 'Apply' button to apply promo code at (1058, 406) on button.promoBtn
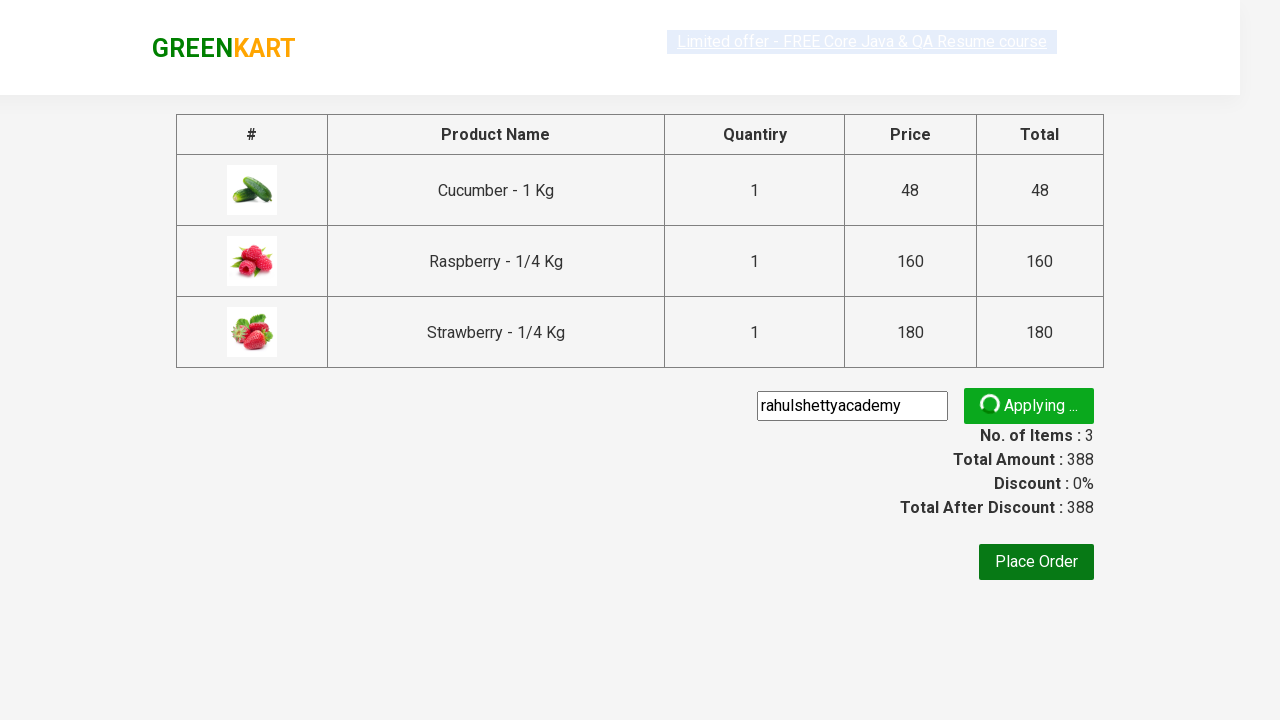

Promo code was successfully applied, promo info message displayed
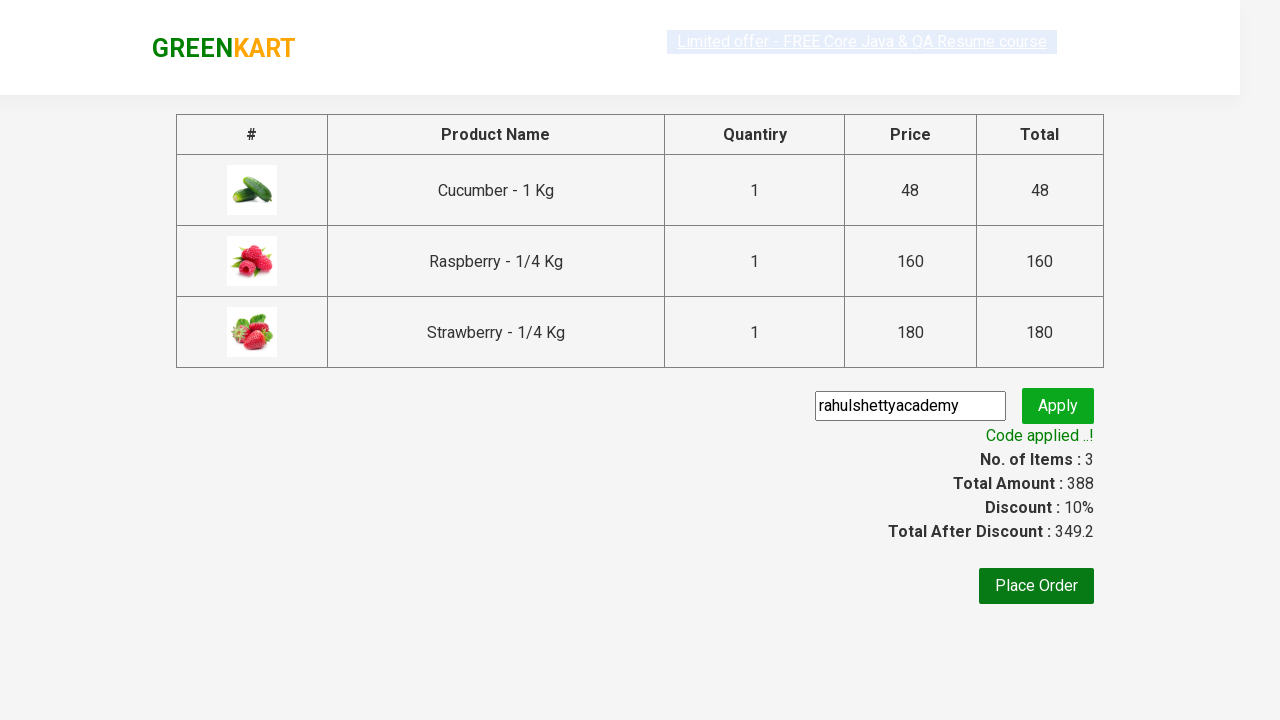

Retrieved discounted cart total: 349.2
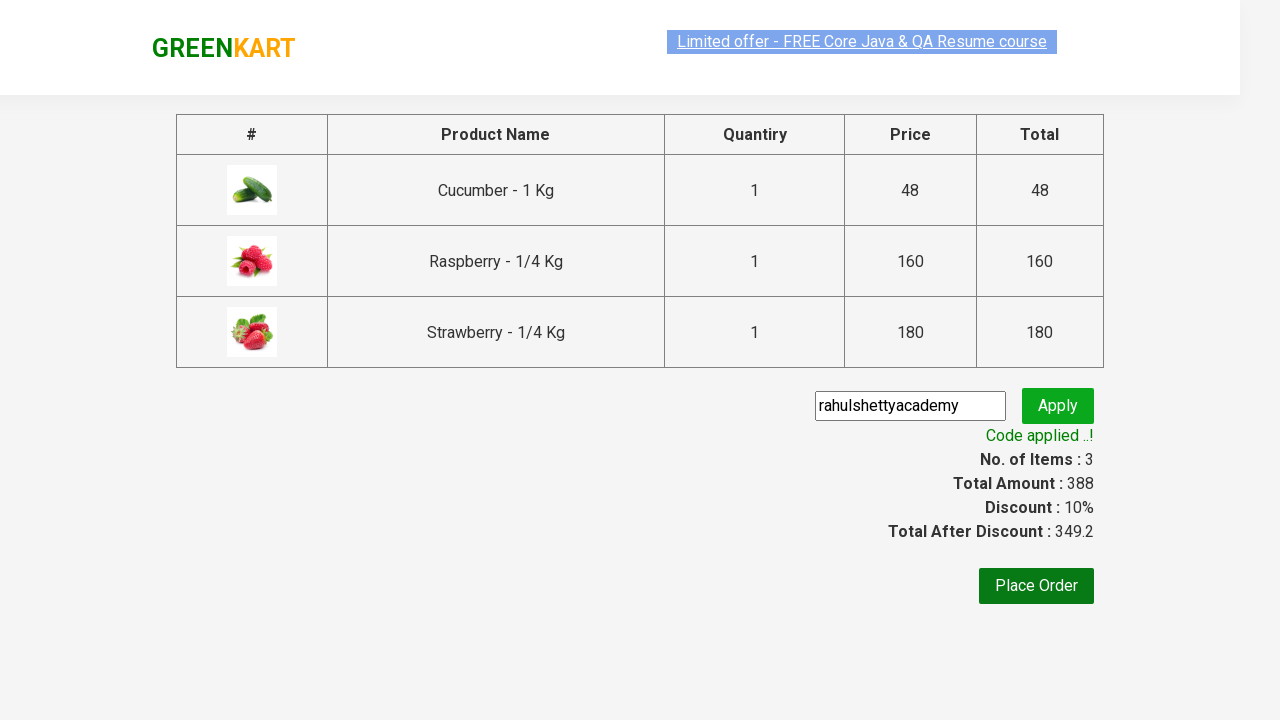

Verified discount was applied correctly - new total is less than original
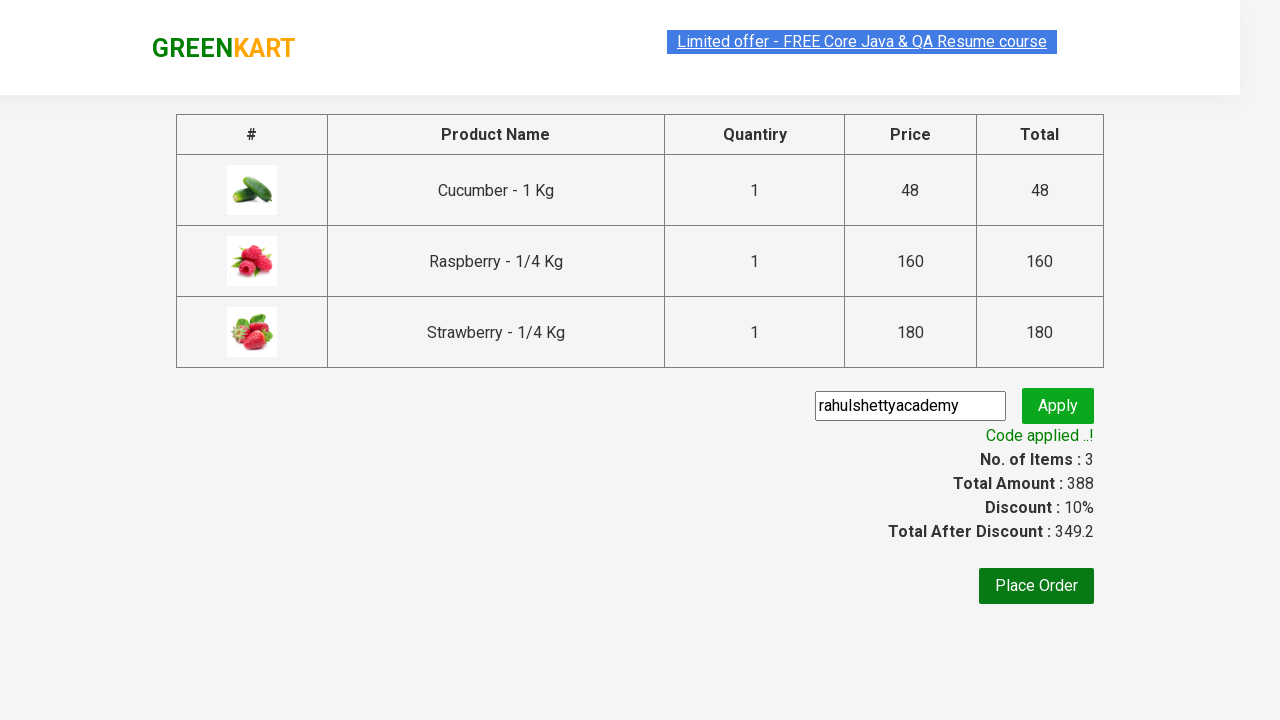

Retrieved promo info message: Code applied ..!
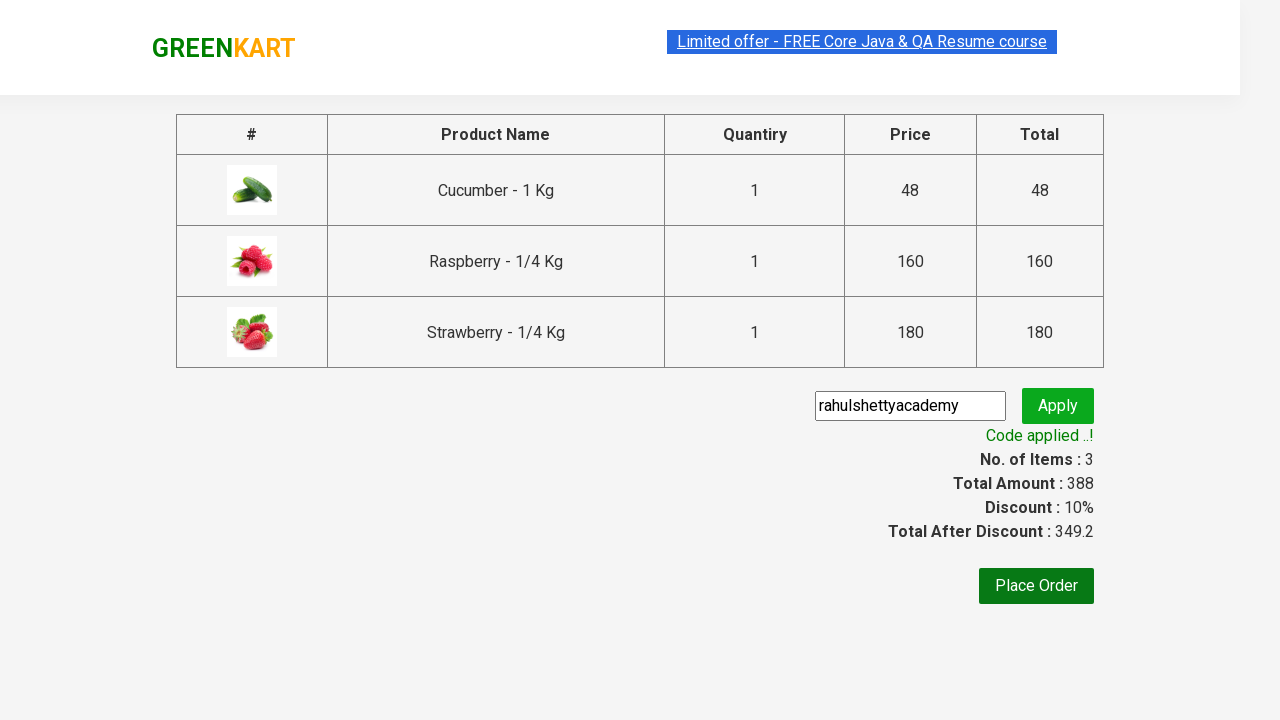

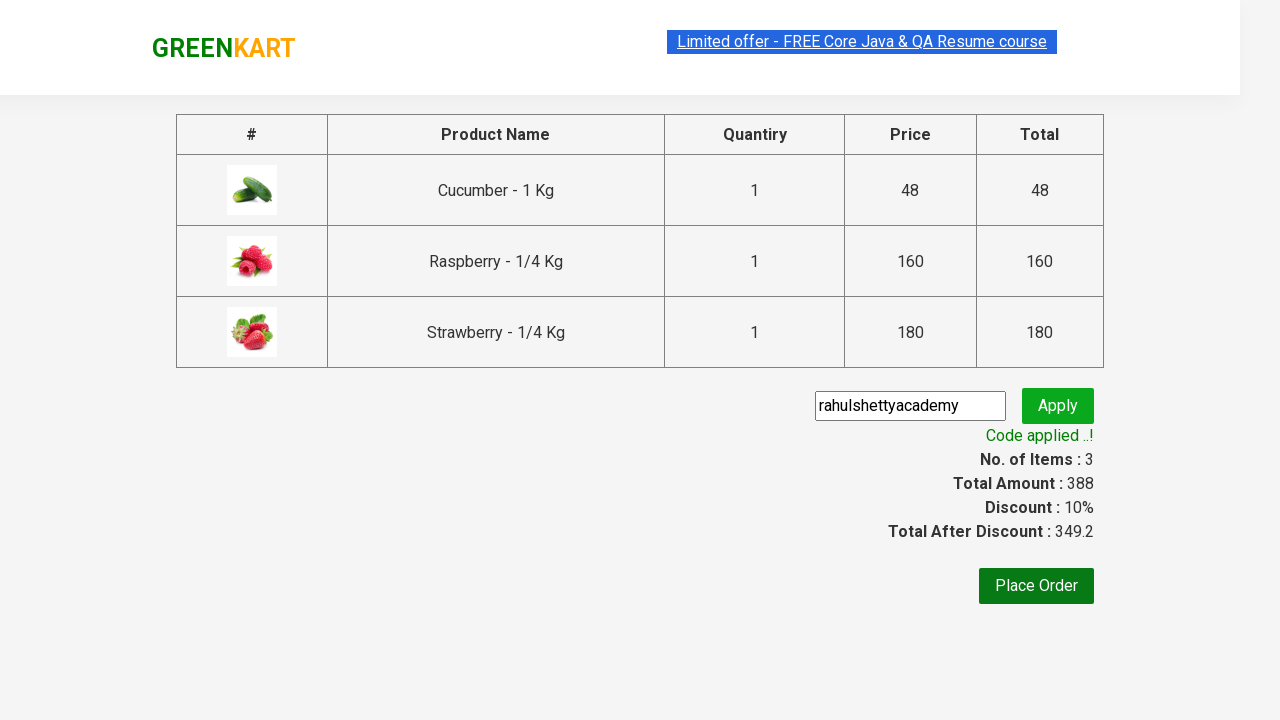